Tests the 99 Bottles of Beer website by navigating to the homepage, clicking the lyrics link, and verifying that the full song lyrics are displayed correctly on the page.

Starting URL: https://www.99-bottles-of-beer.net/

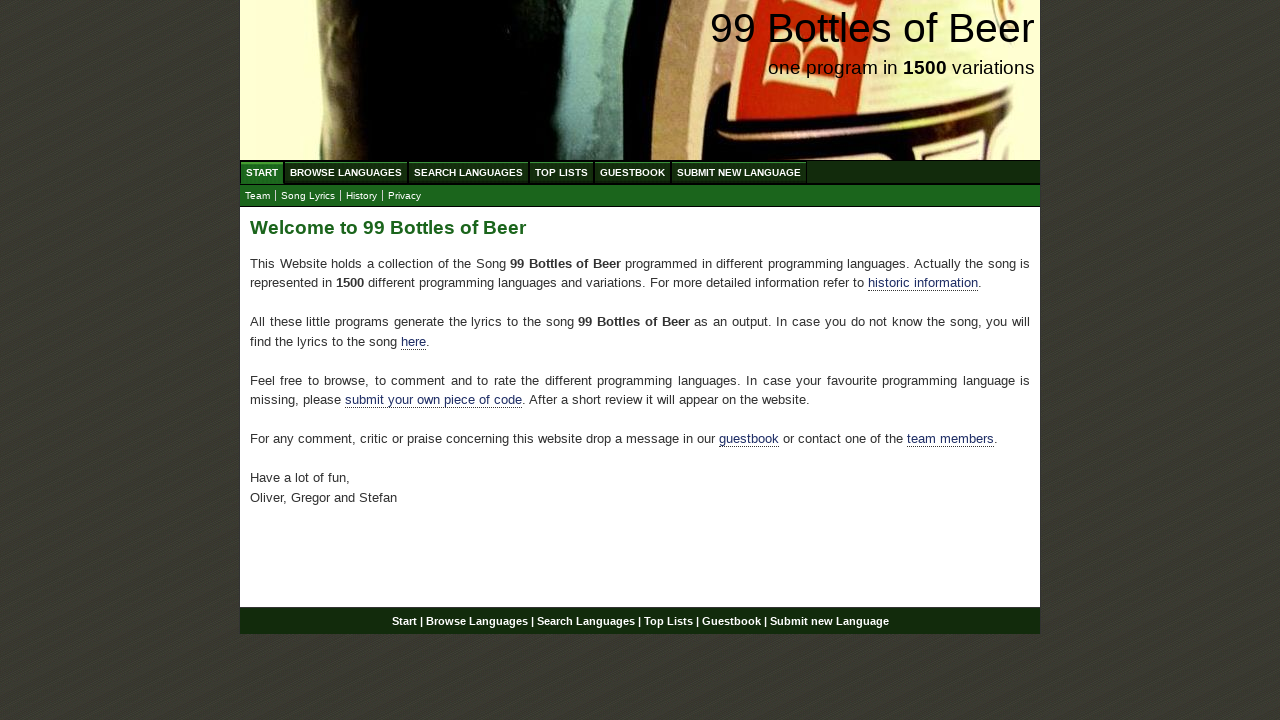

Clicked on the lyrics link at (308, 196) on a[href='lyrics.html']
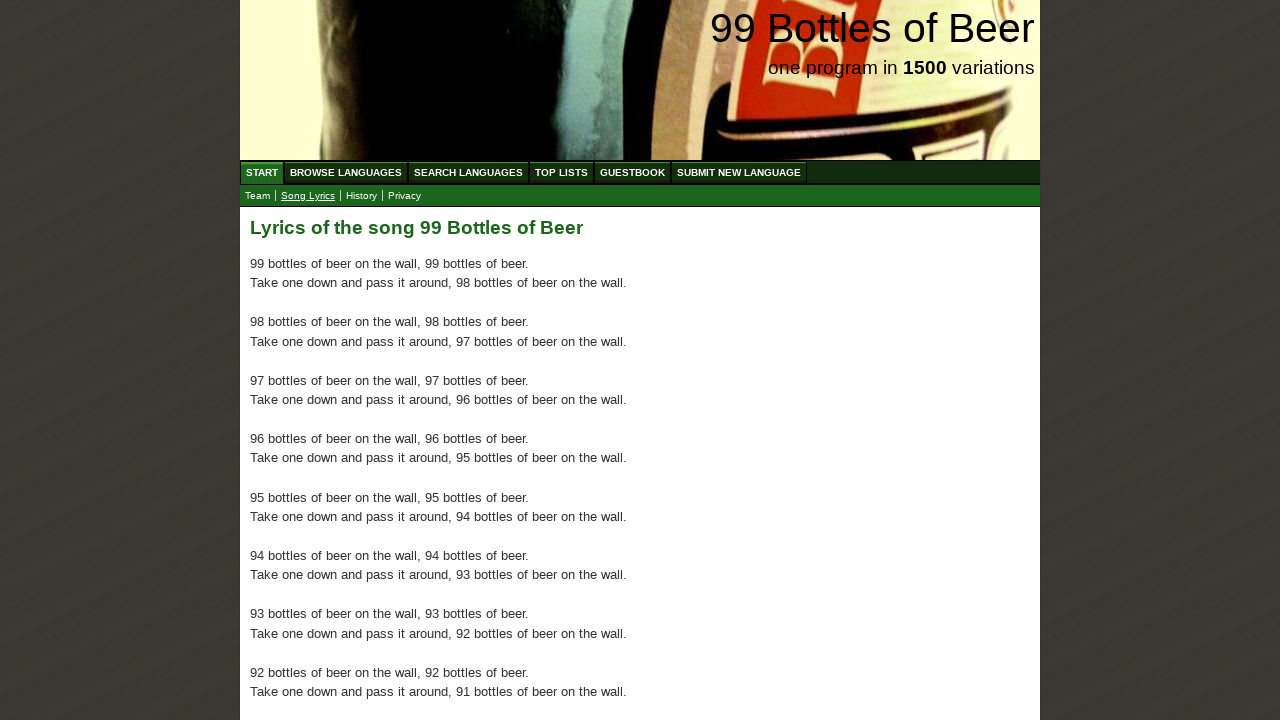

Lyrics page loaded with main content selector visible
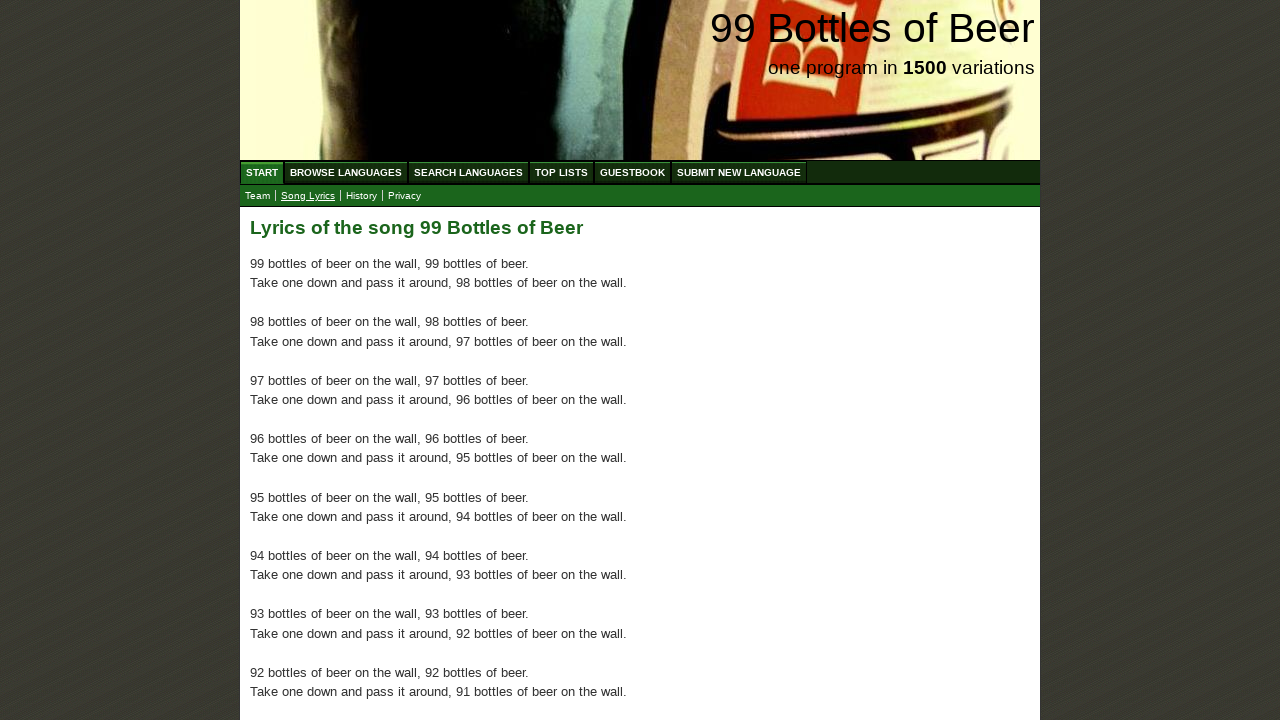

Verified that 100 paragraphs of lyrics are present
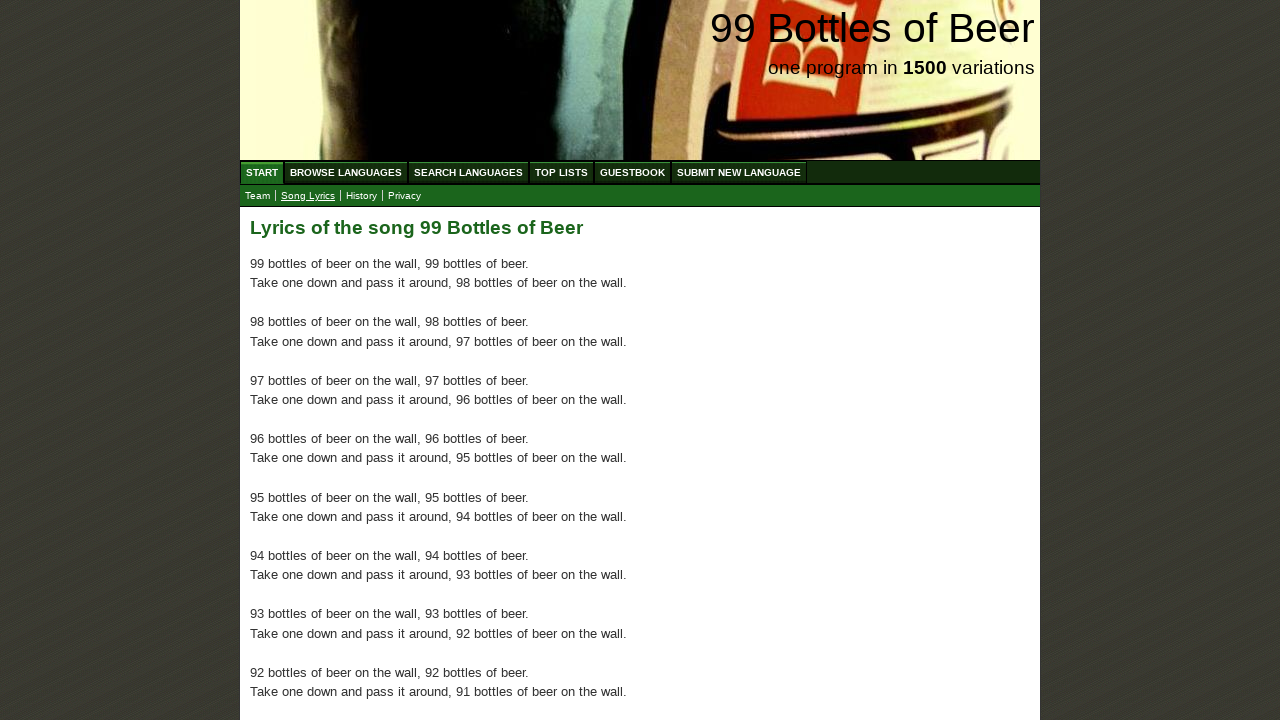

Verified first paragraph contains '99 bottles of beer on the wall'
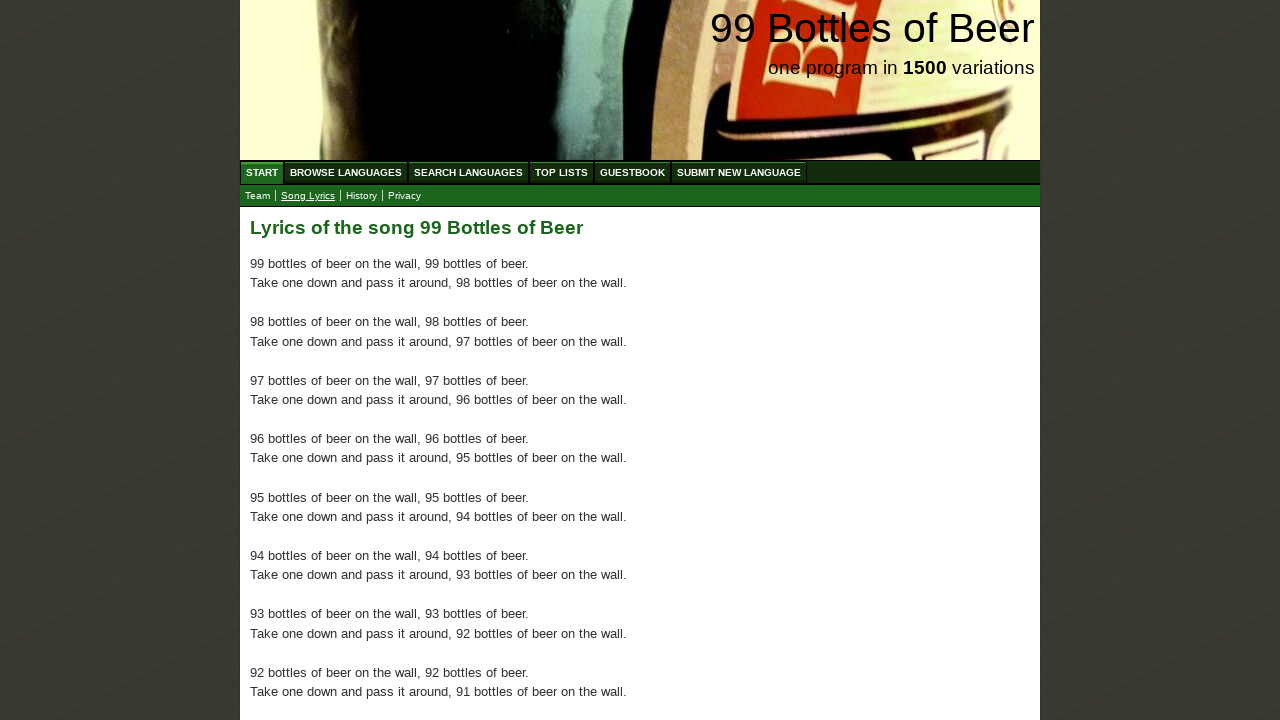

Verified last paragraph contains the expected ending verse 'Go to the store and buy some more'
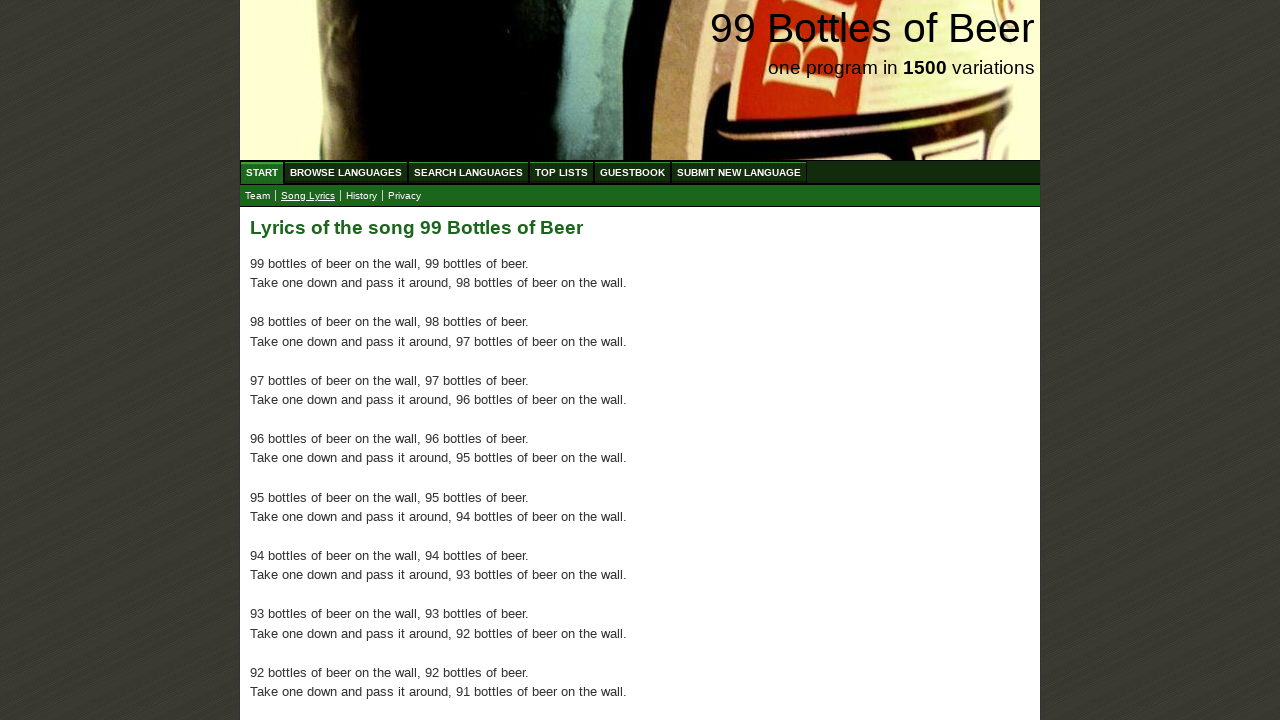

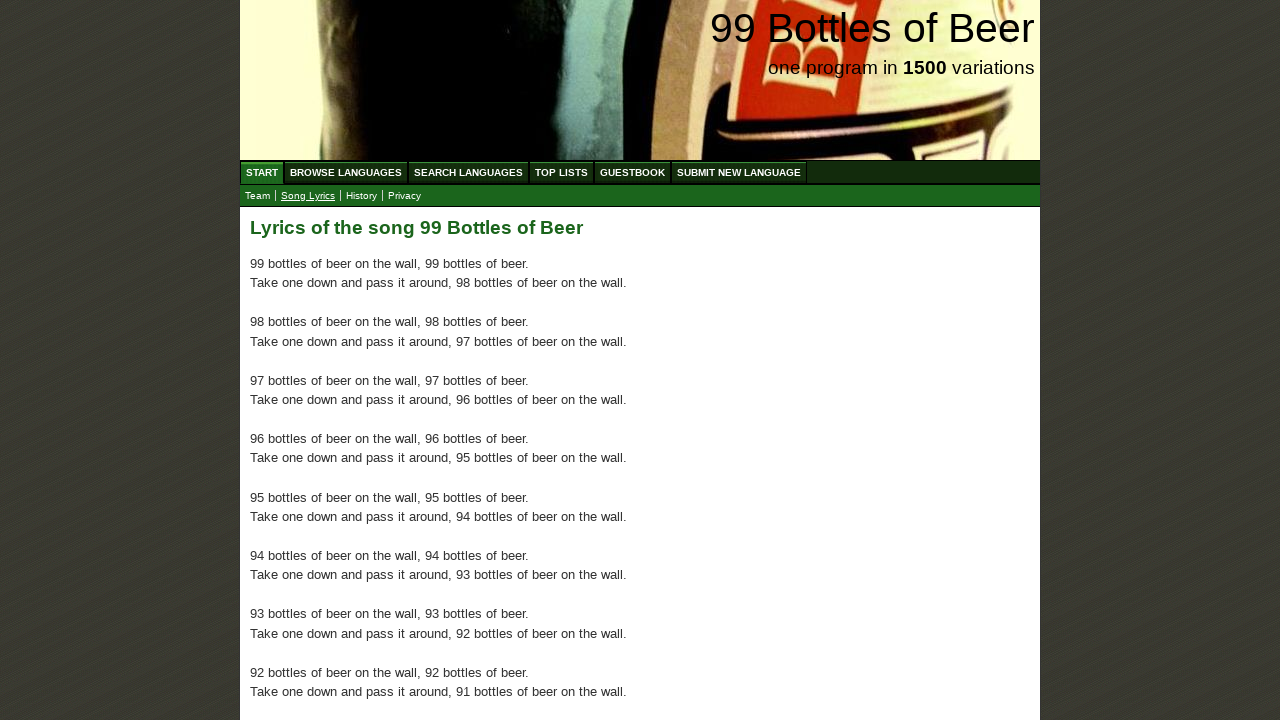